Verifies that navigating to the OrangeHRM demo site correctly redirects to the login page URL by checking the current URL matches the expected login path.

Starting URL: https://opensource-demo.orangehrmlive.com

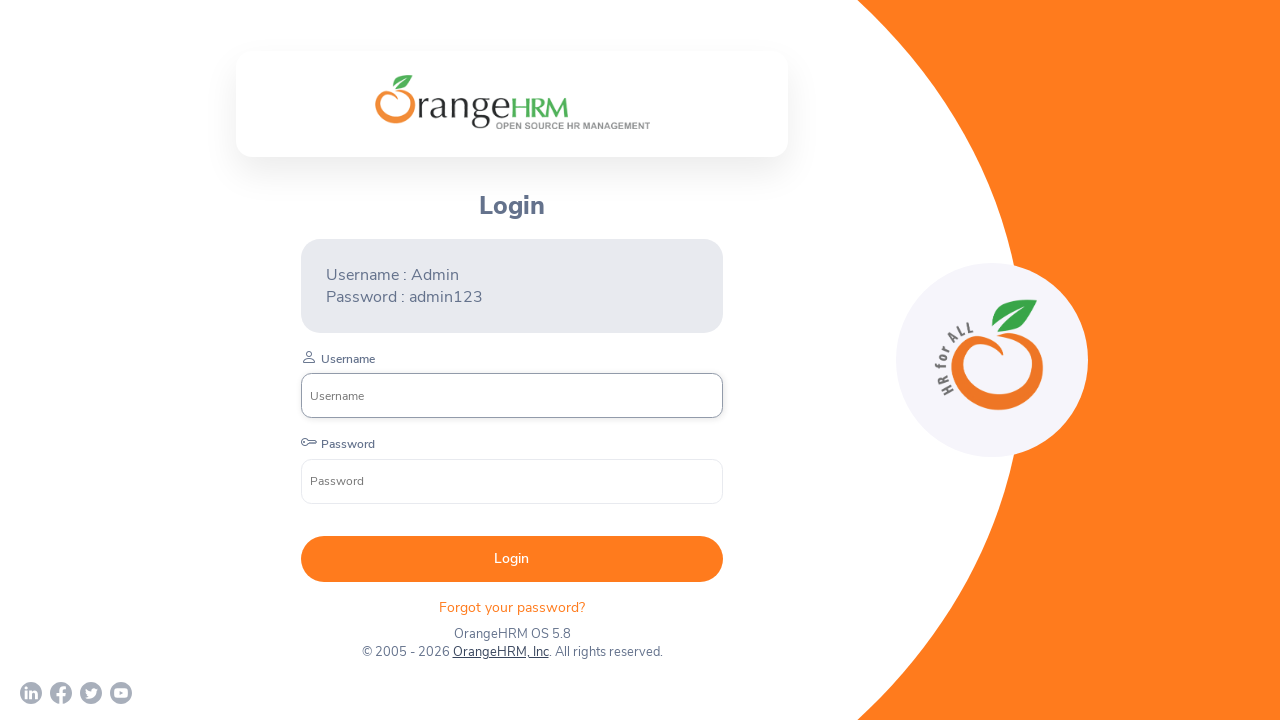

Waited for page to load and network requests to complete
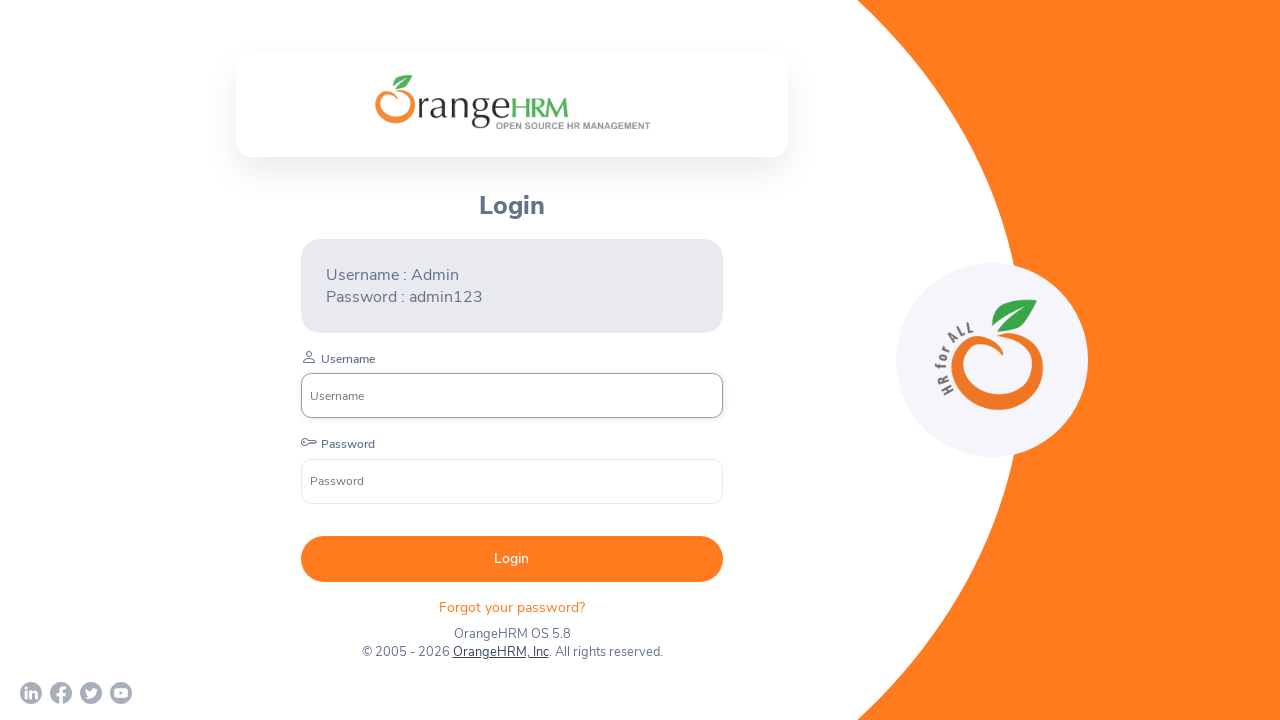

Retrieved current URL: https://opensource-demo.orangehrmlive.com/web/index.php/auth/login
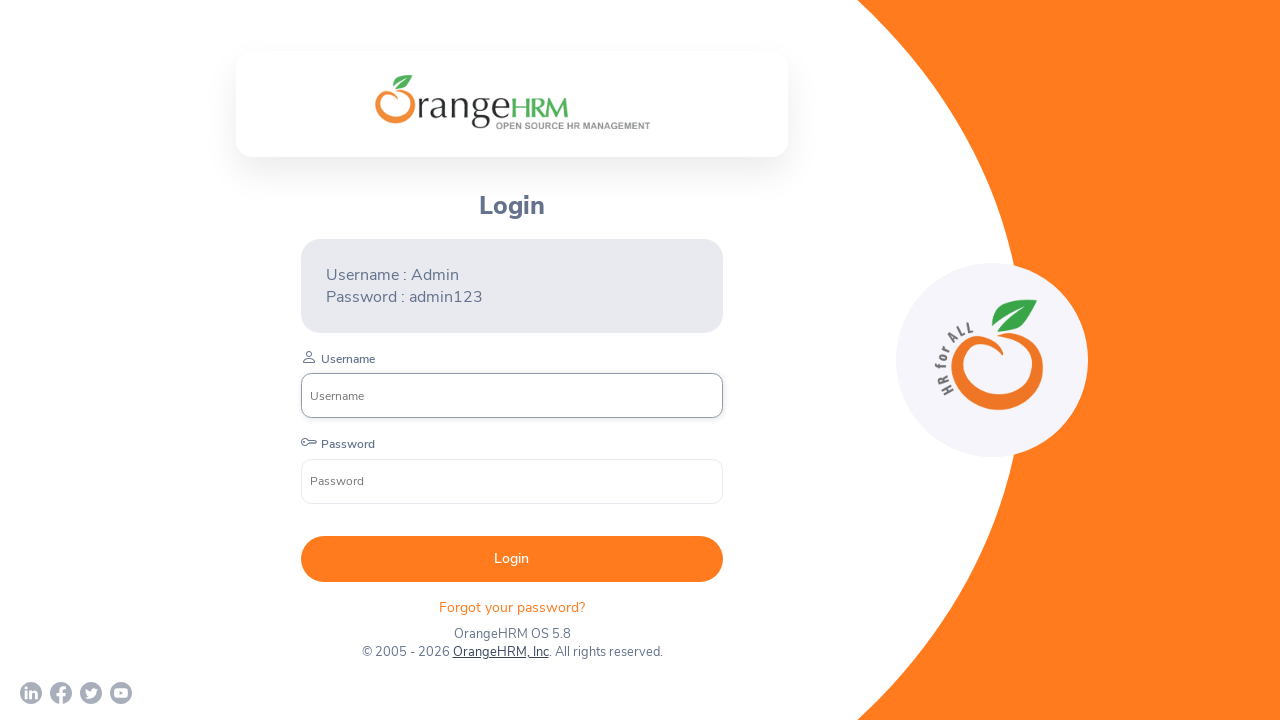

Verified URL redirected to login page: https://opensource-demo.orangehrmlive.com/web/index.php/auth/login
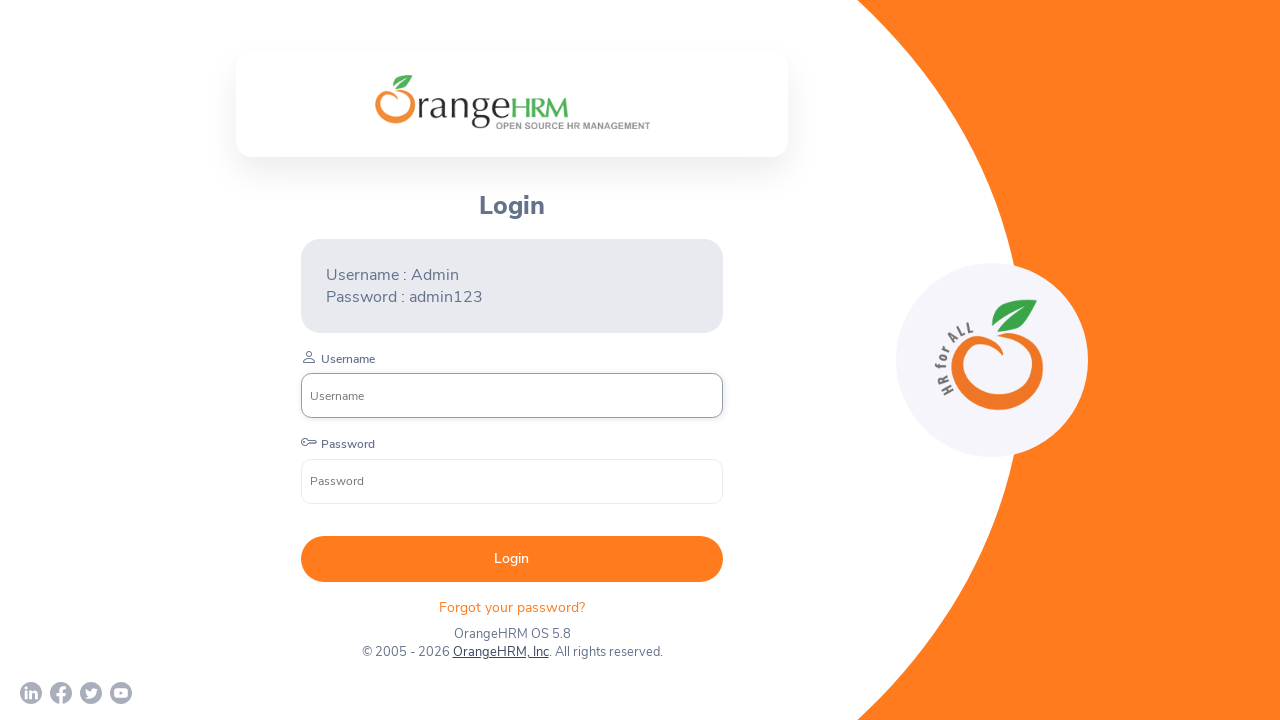

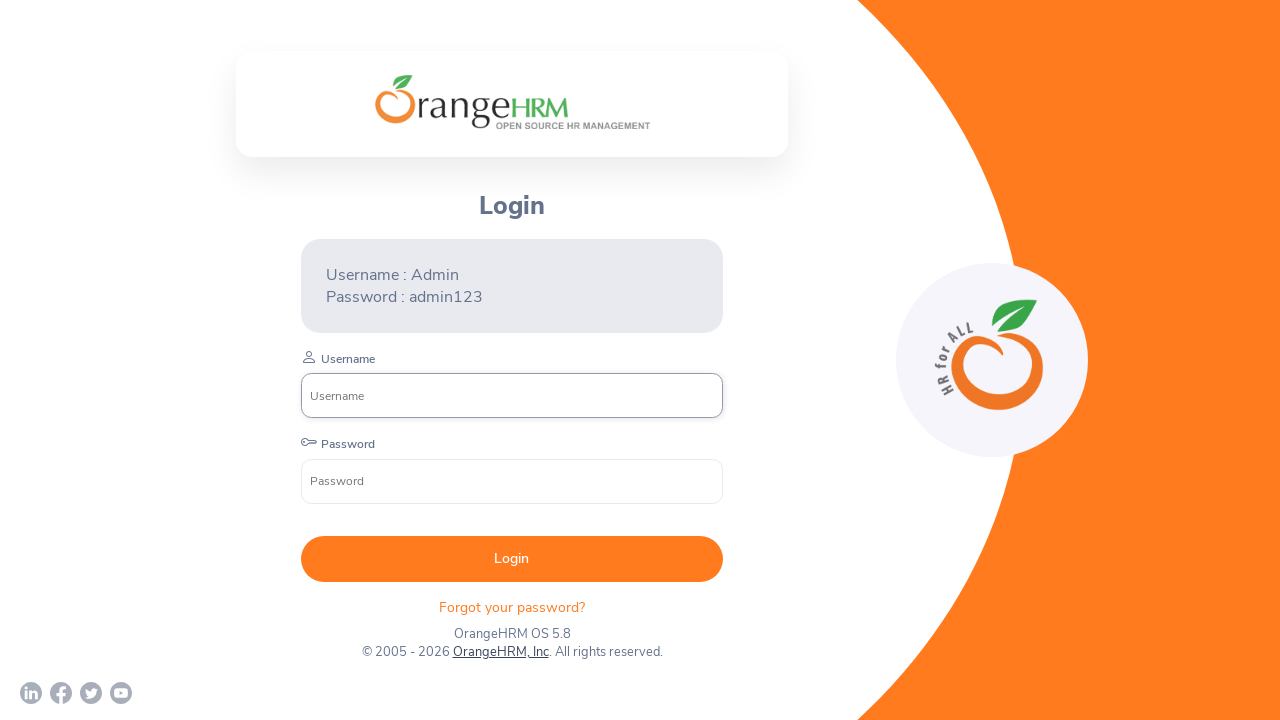